Tests slider interaction by clicking and dragging the slider element to adjust its value

Starting URL: https://demoqa.com/slider

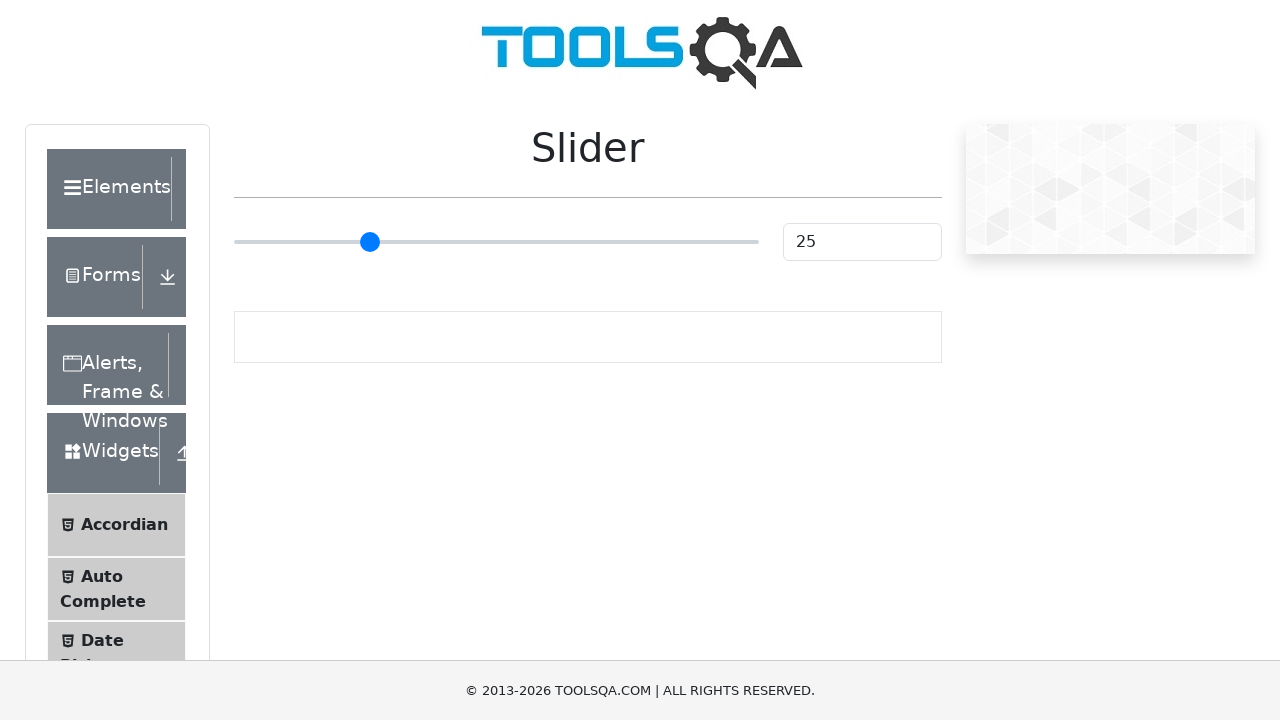

Located the slider element
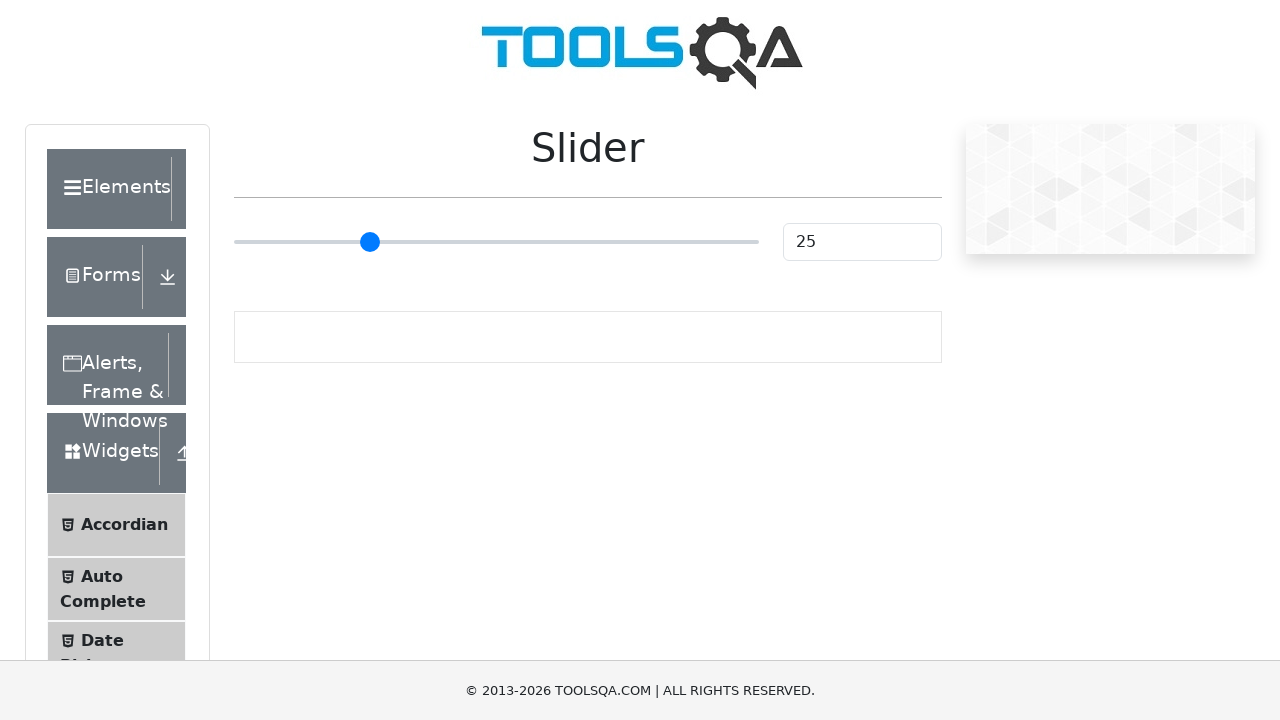

Dragged the slider 40 pixels to the right to adjust its value at (274, 223)
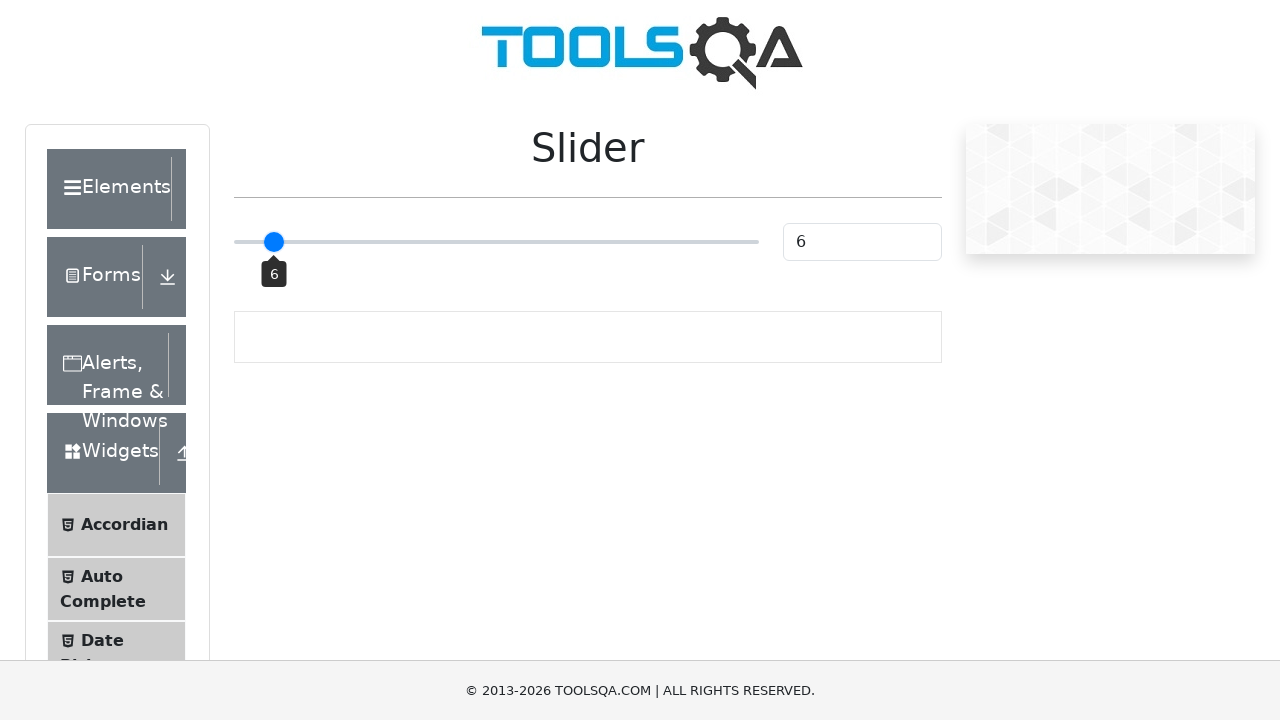

Waited 1 second to observe the slider value change
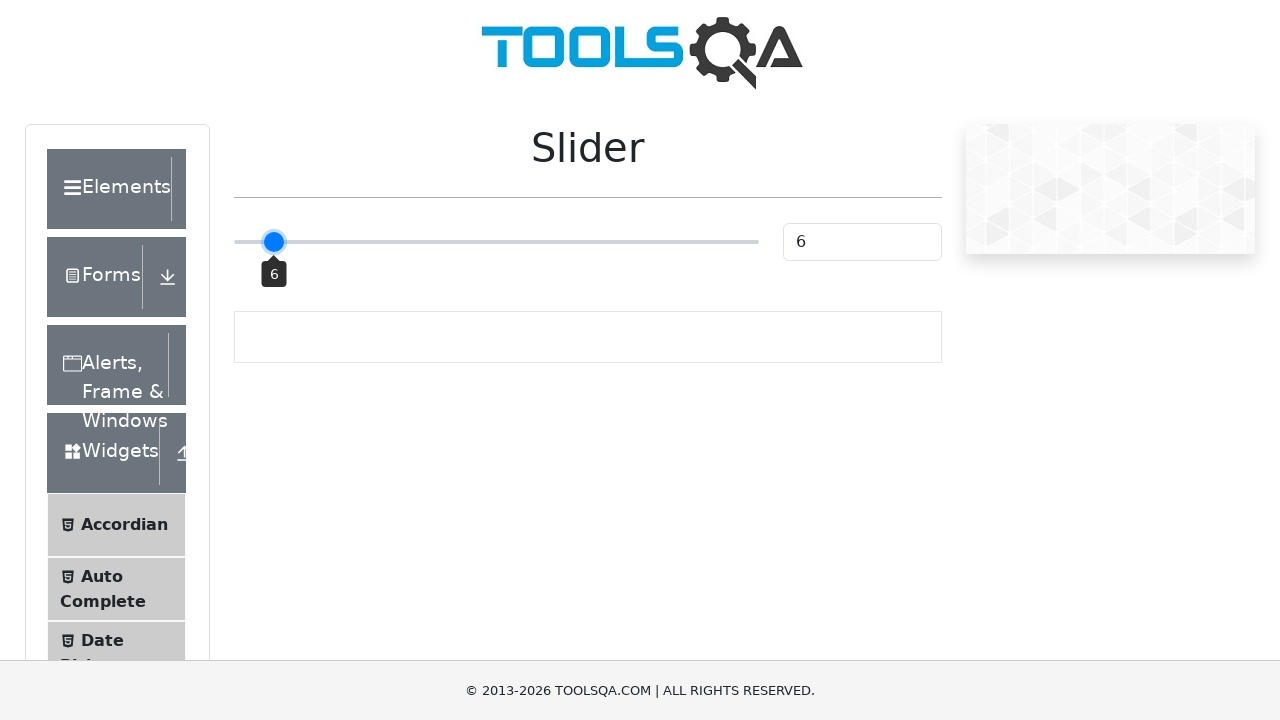

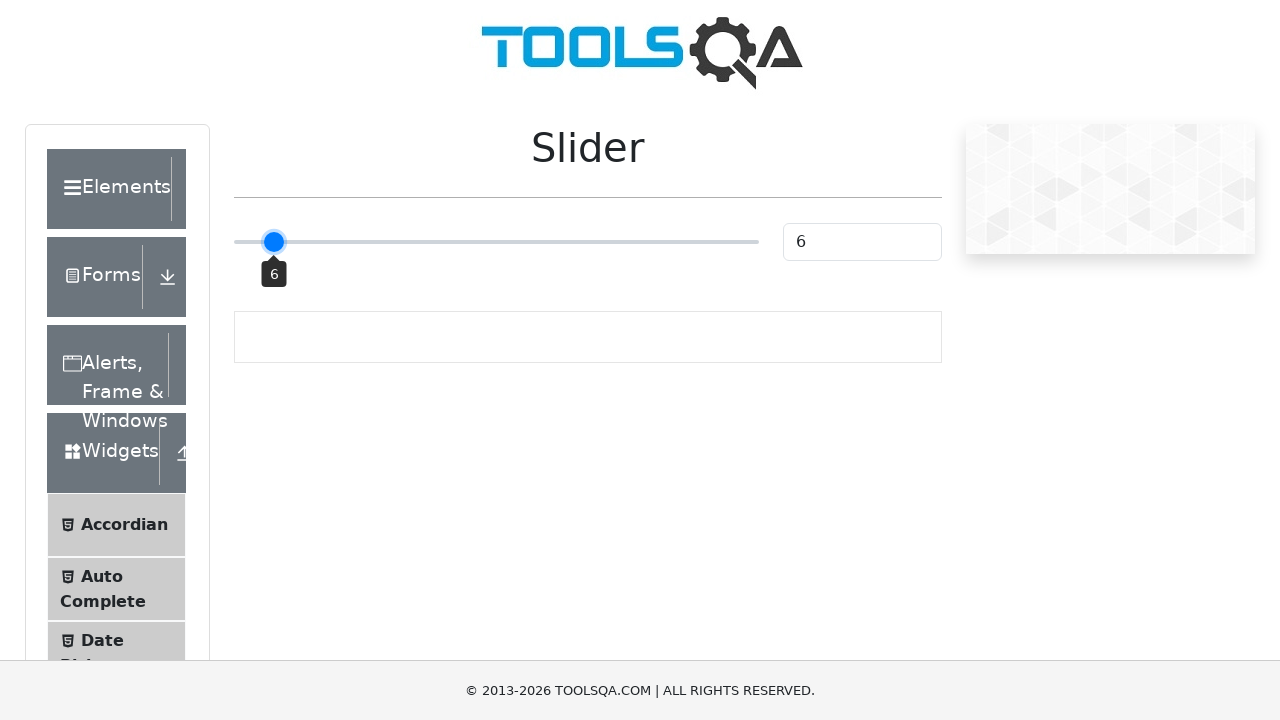